Navigates to the Text Box page, enters an address in the Current Address field, submits the form, and verifies the output displays the address.

Starting URL: https://demoqa.com/elements

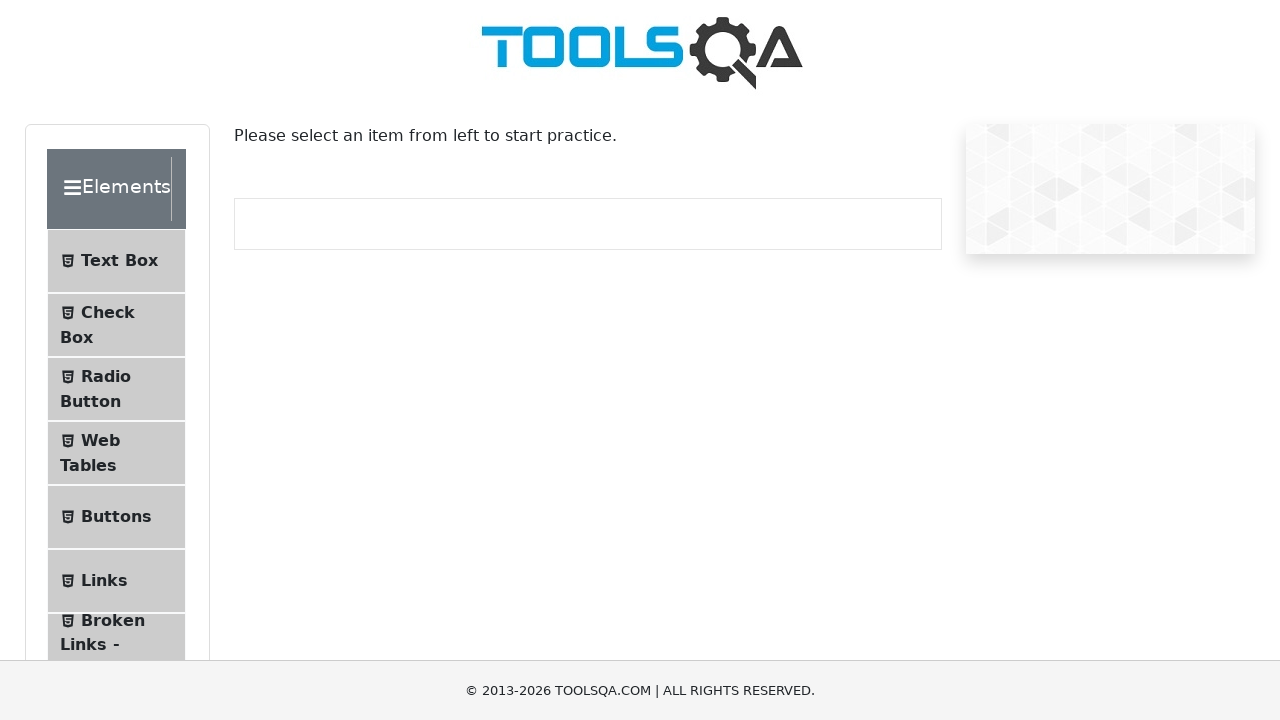

Clicked on Text Box menu item at (119, 261) on internal:text="Text Box"i
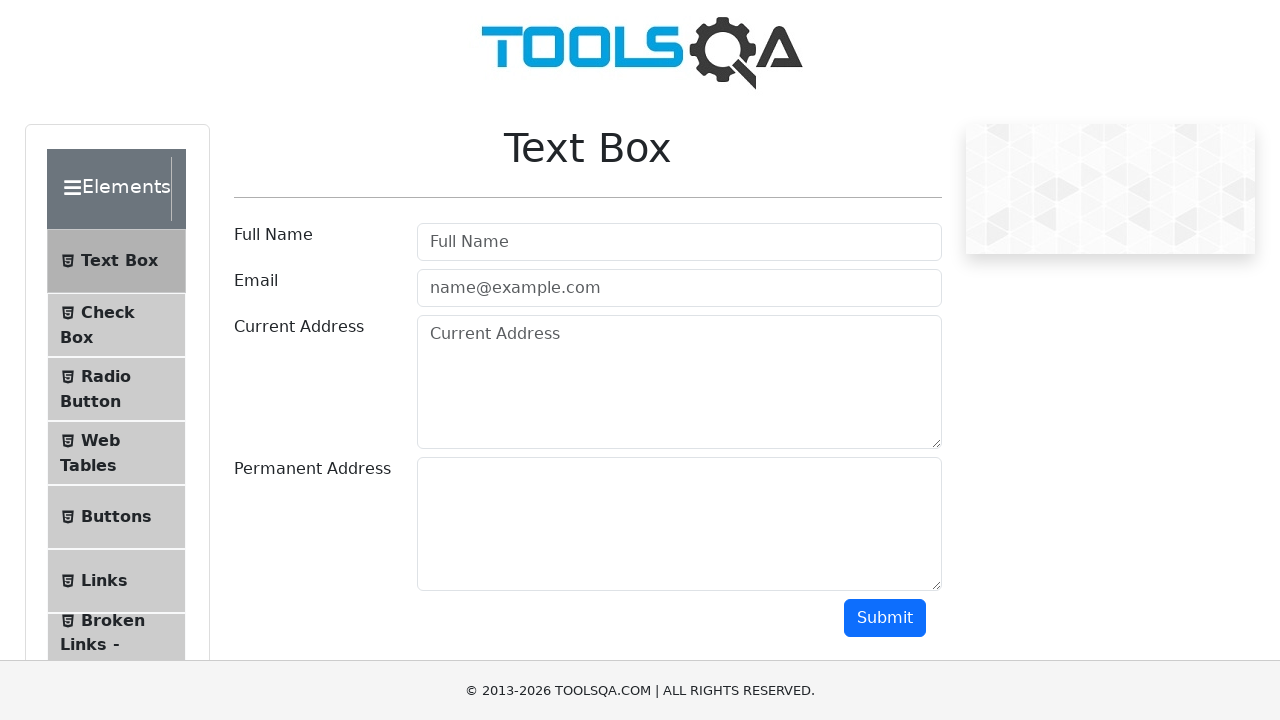

Waited for navigation to text-box page
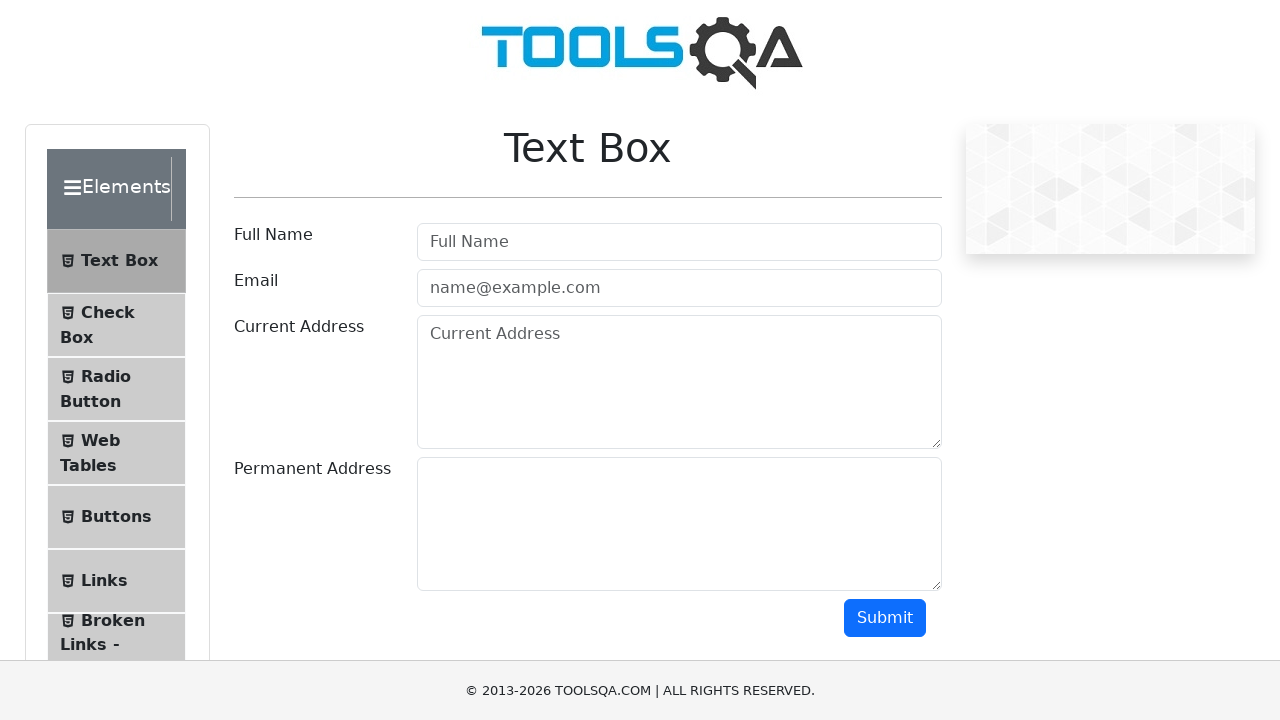

Filled Current Address field with 'Test address' on textarea#currentAddress
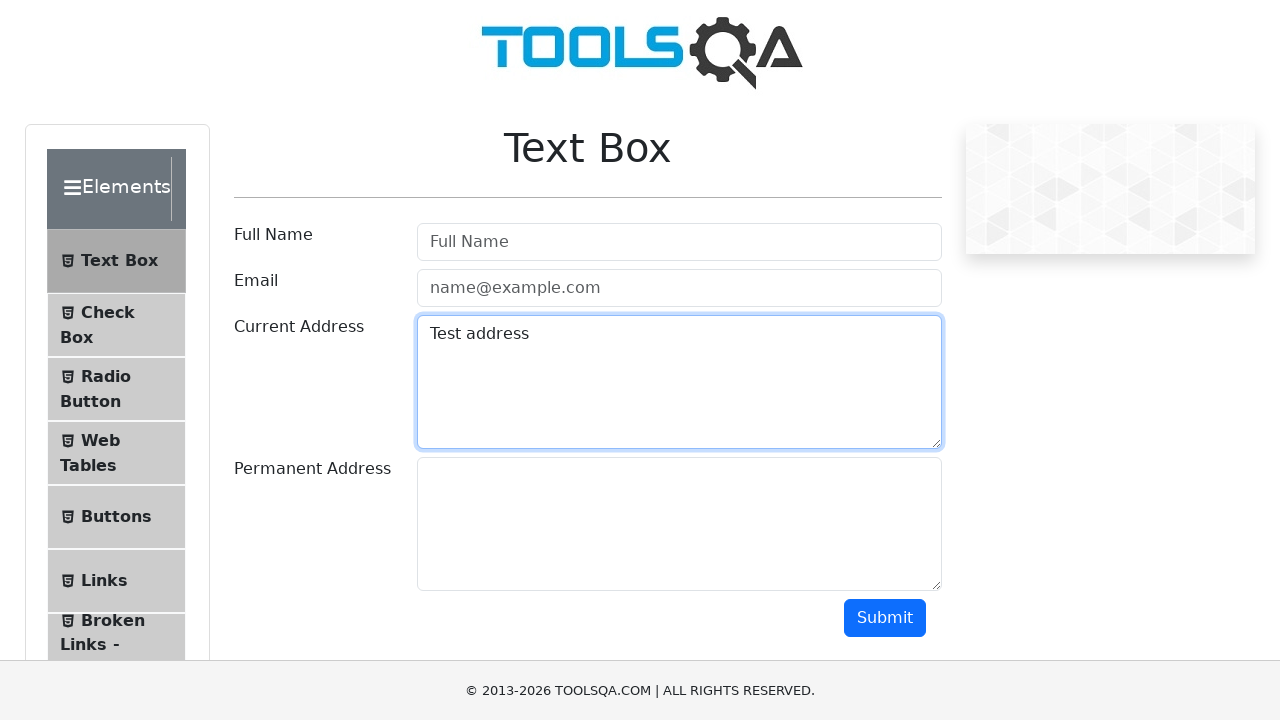

Clicked Submit button at (885, 618) on internal:role=button[name="Submit"i]
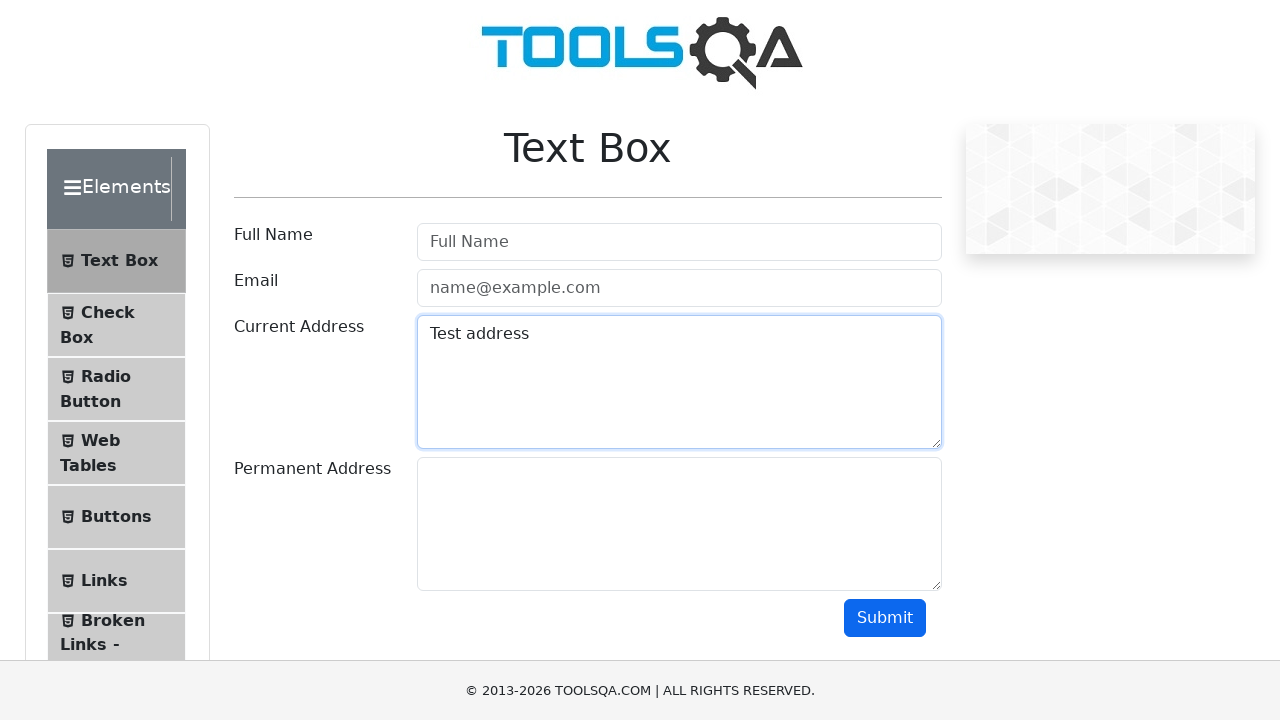

Verified output text displays 'Current Address :Test address'
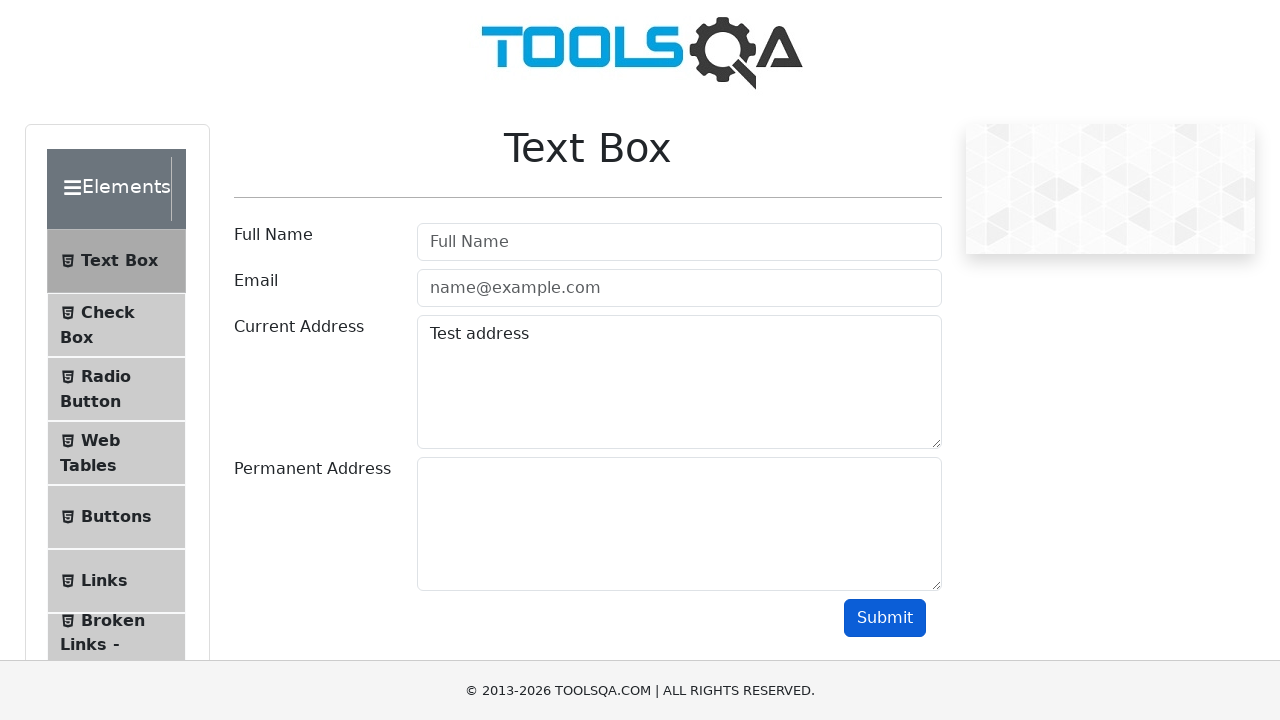

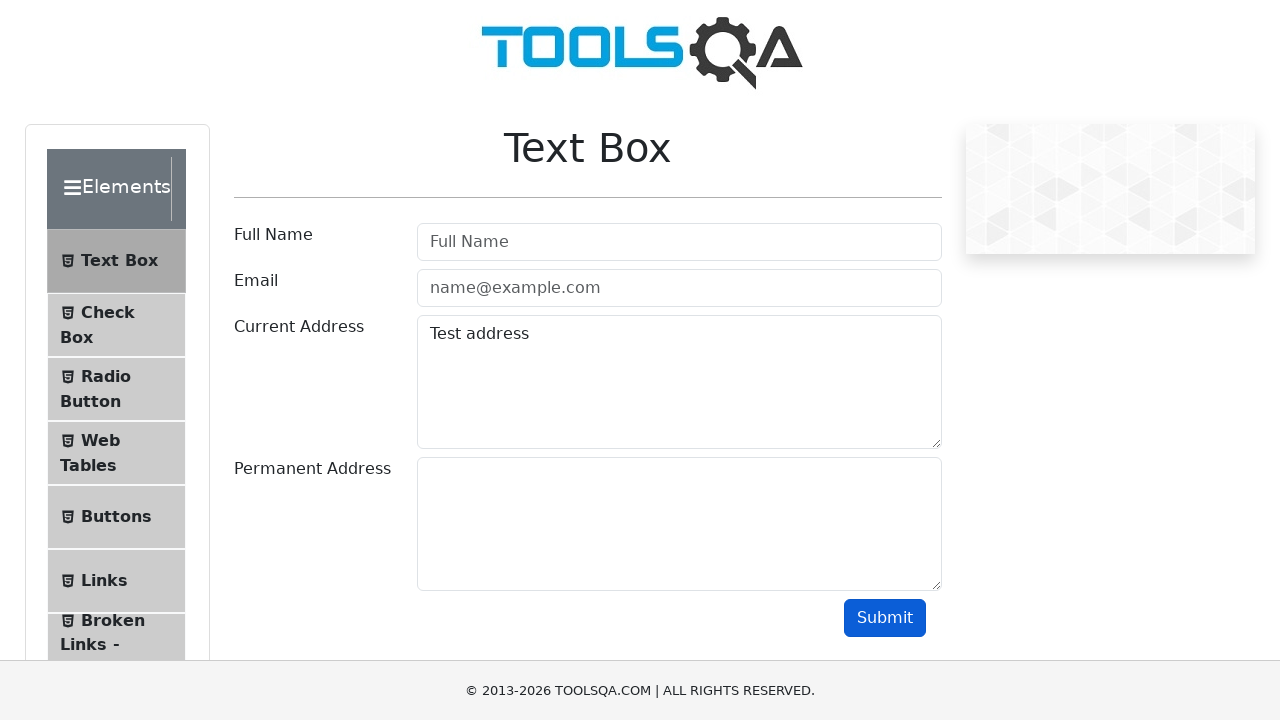